Tests dynamic buttons that become clickable in sequence, clicking each button as it becomes enabled and verifying the success message appears

Starting URL: https://testpages.eviltester.com/styled/dynamic-buttons-disabled.html

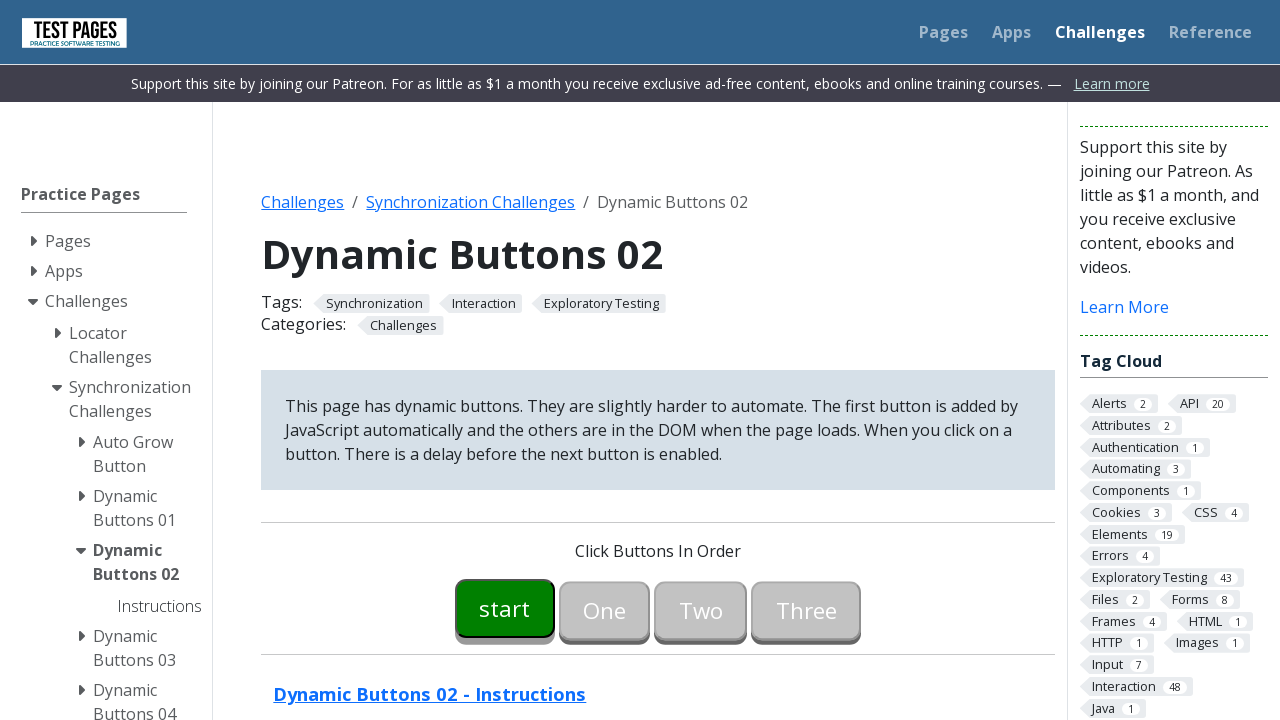

Clicked button00 when it became clickable at (505, 608) on #button00
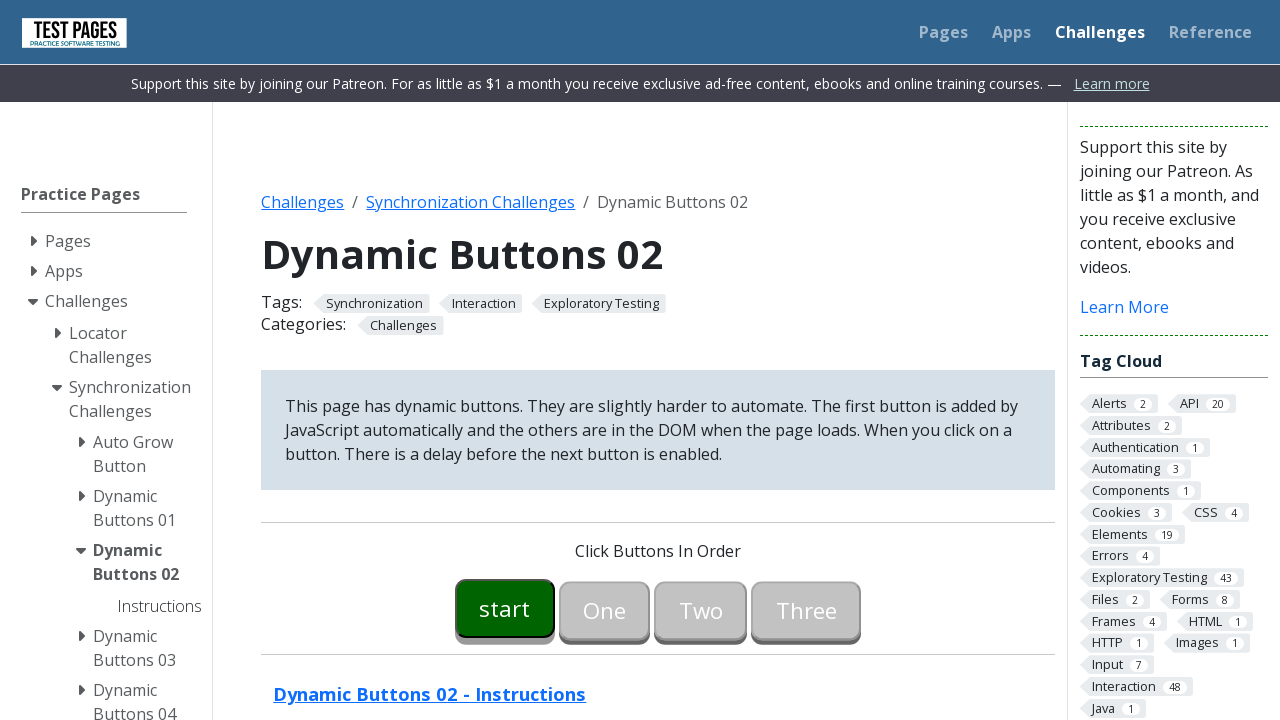

Clicked button01 when it became clickable at (605, 608) on #button01
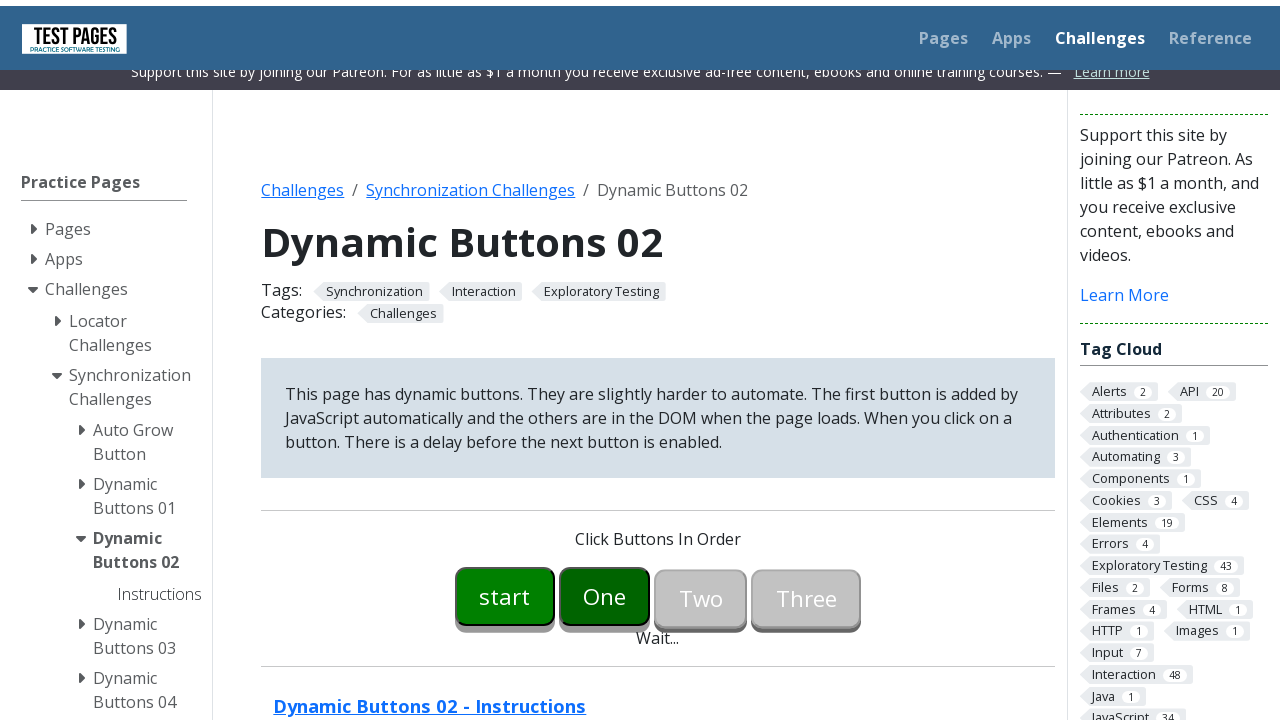

Clicked button02 when it became clickable at (701, 360) on #button02
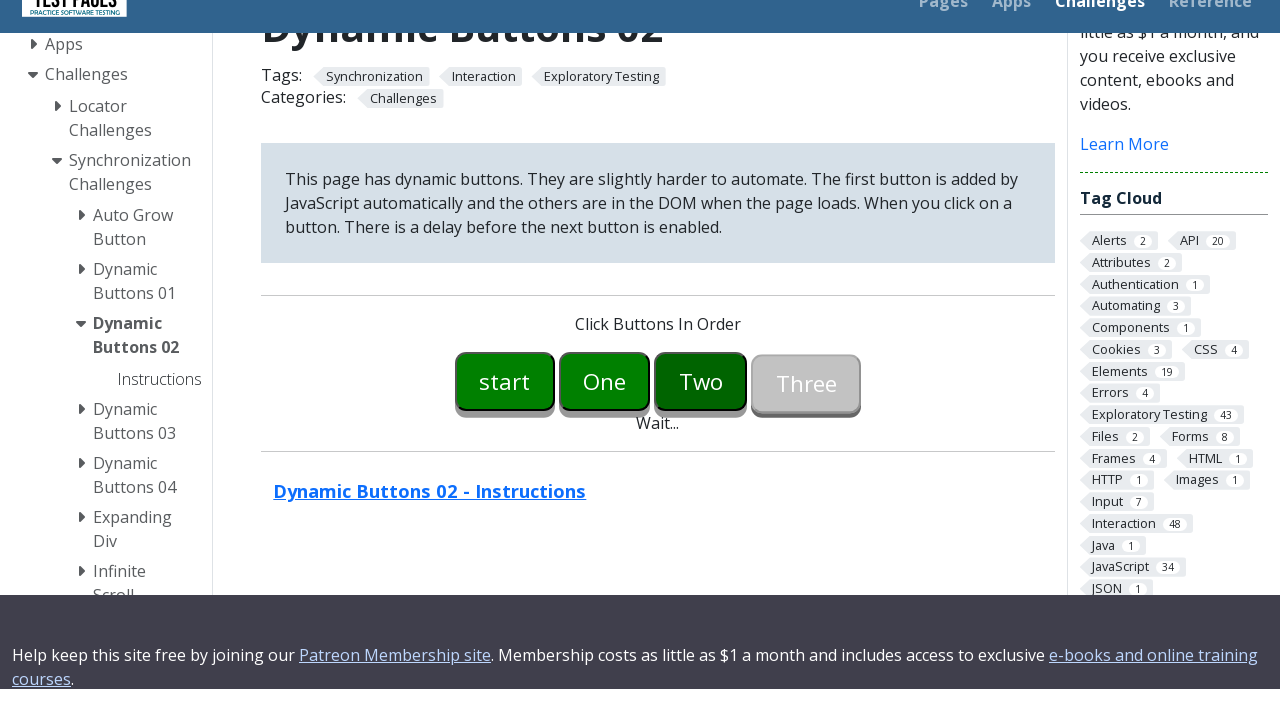

Clicked button03 when it became clickable at (806, 608) on #button03
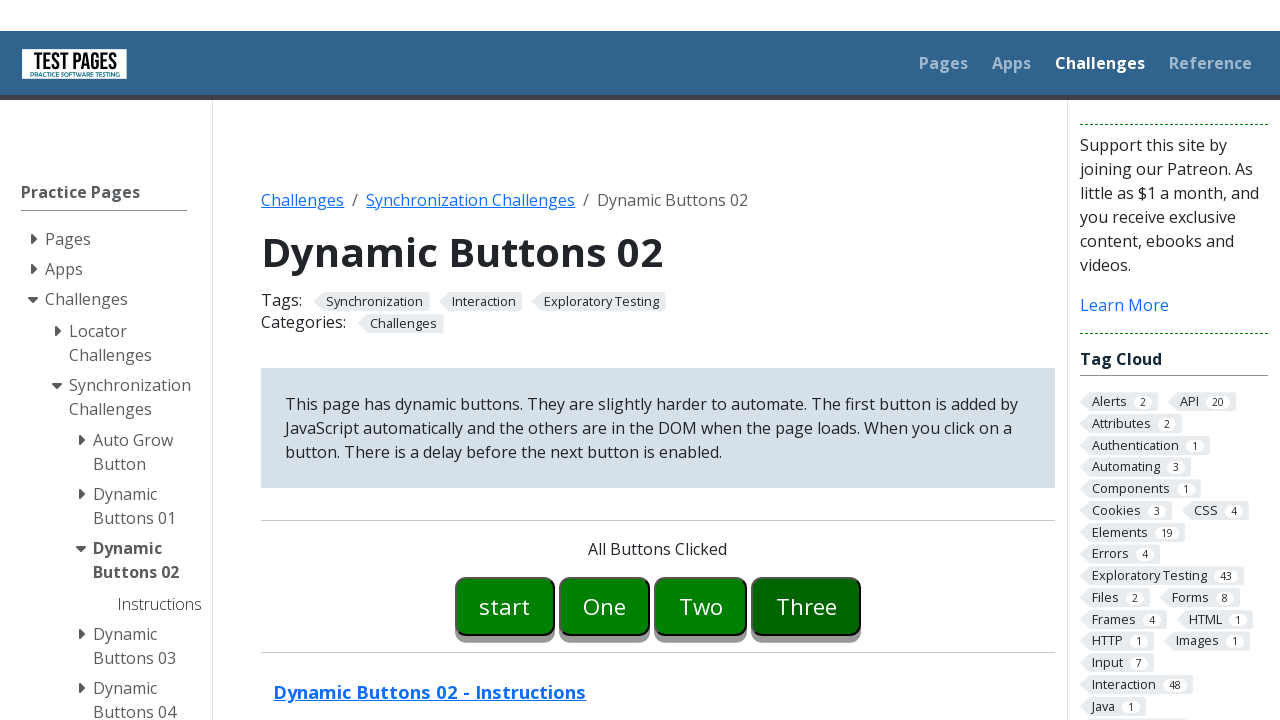

Success message 'All Buttons Clicked' appeared
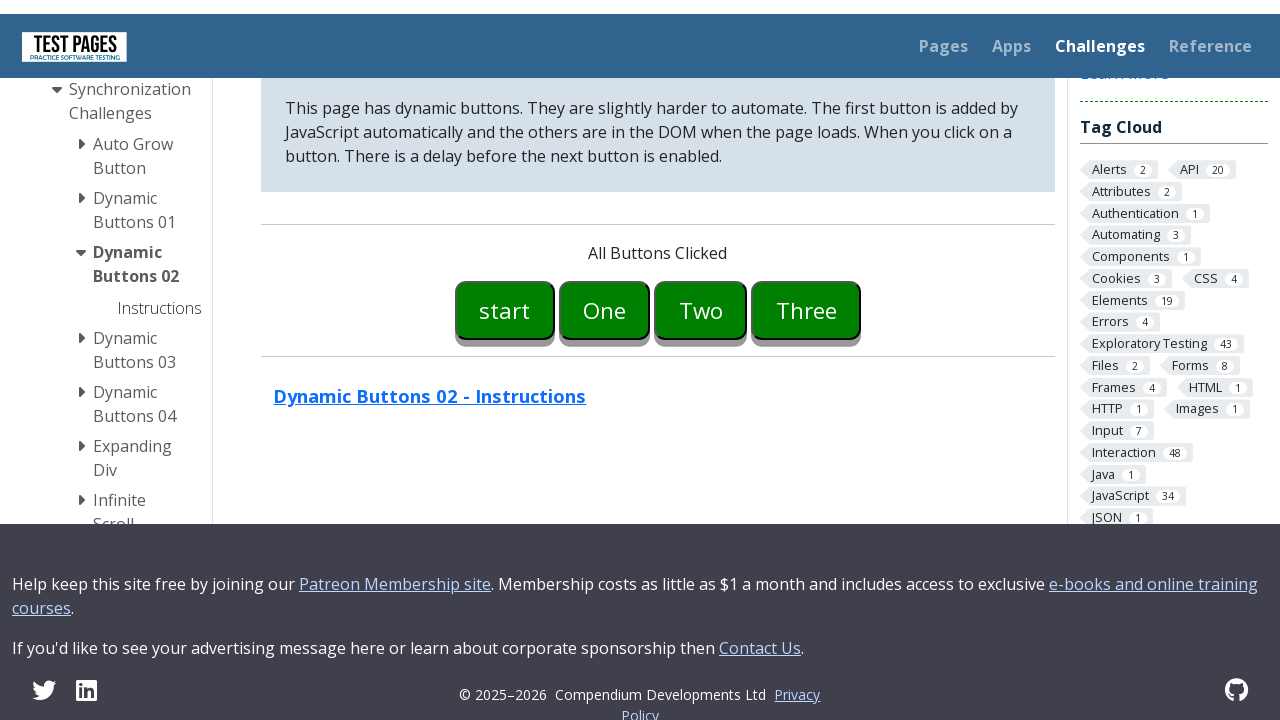

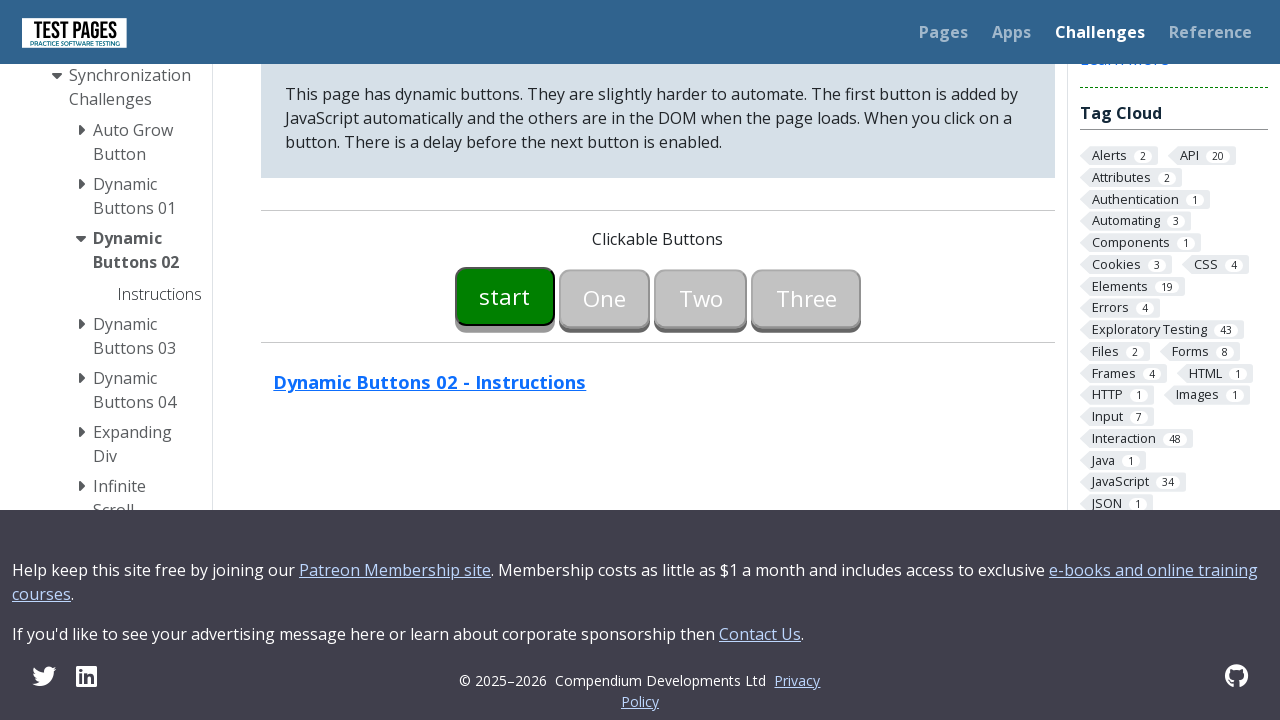